Tests a text box form by filling in user name, email, current address, and permanent address fields, then submitting the form.

Starting URL: https://demoqa.com/text-box

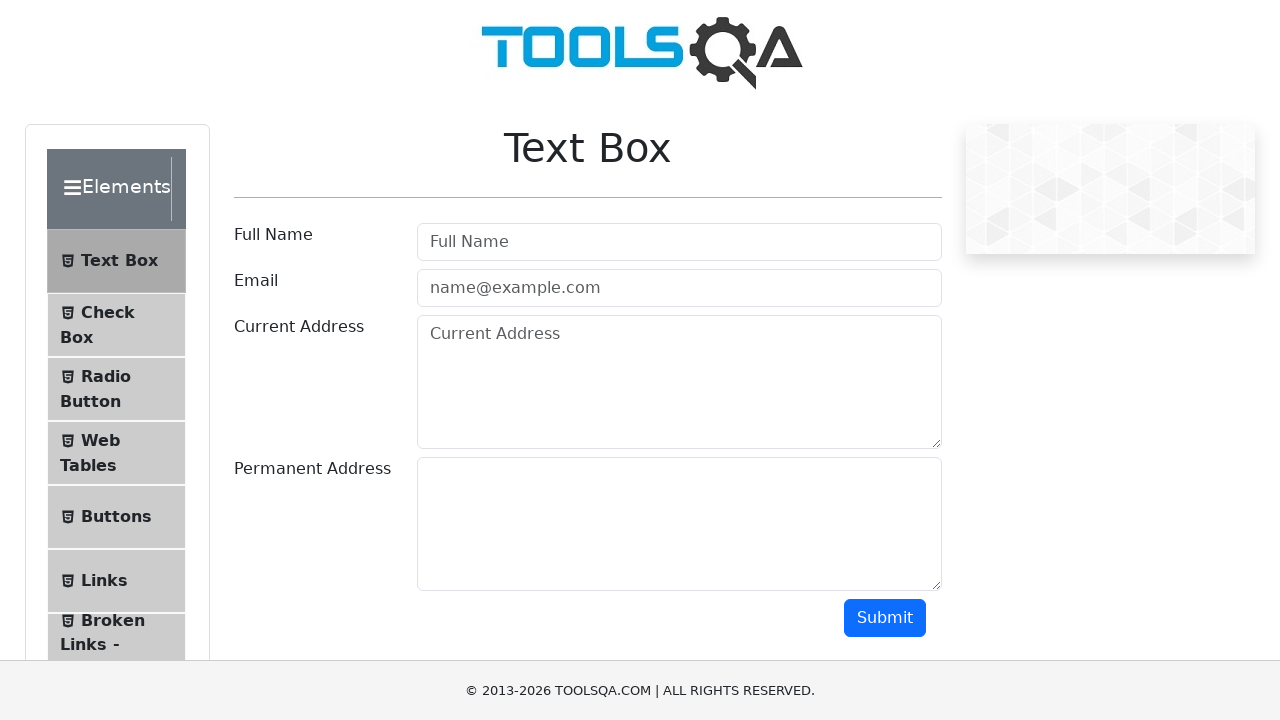

Filled user name field with 'Sarah Johnson' on #userName
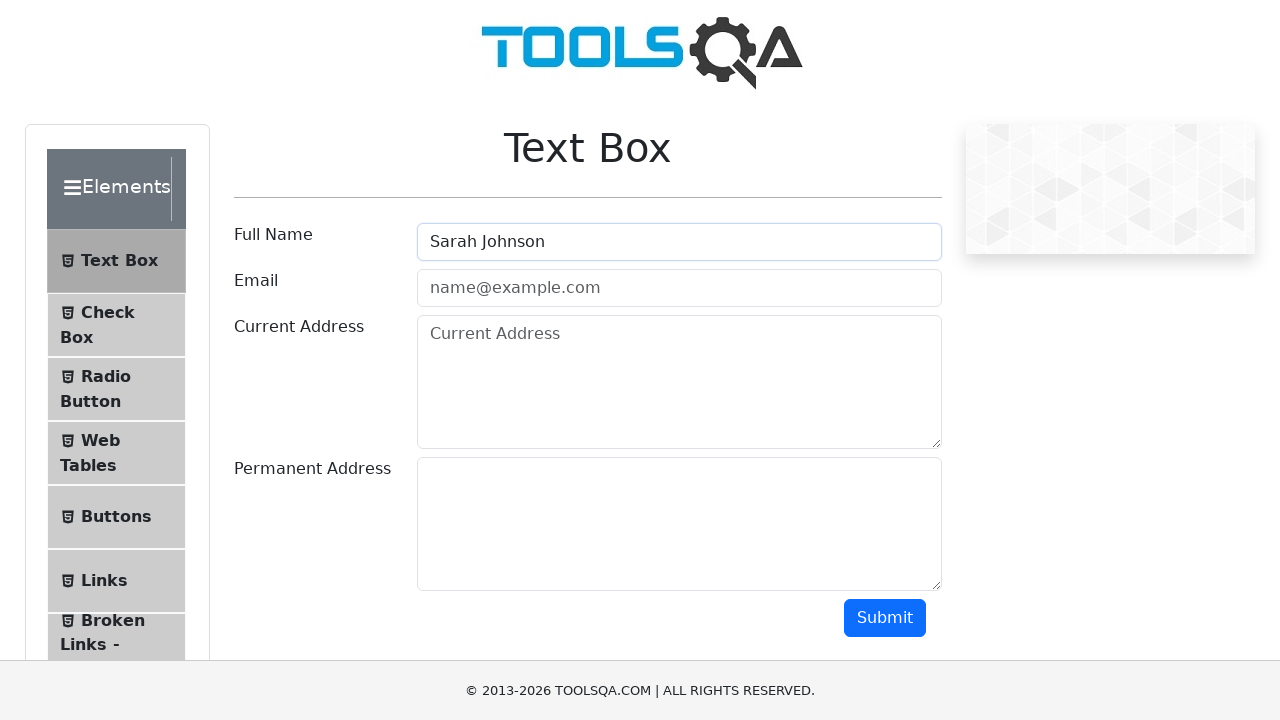

Filled email field with 'sarah.johnson@testmail.com' on #userEmail
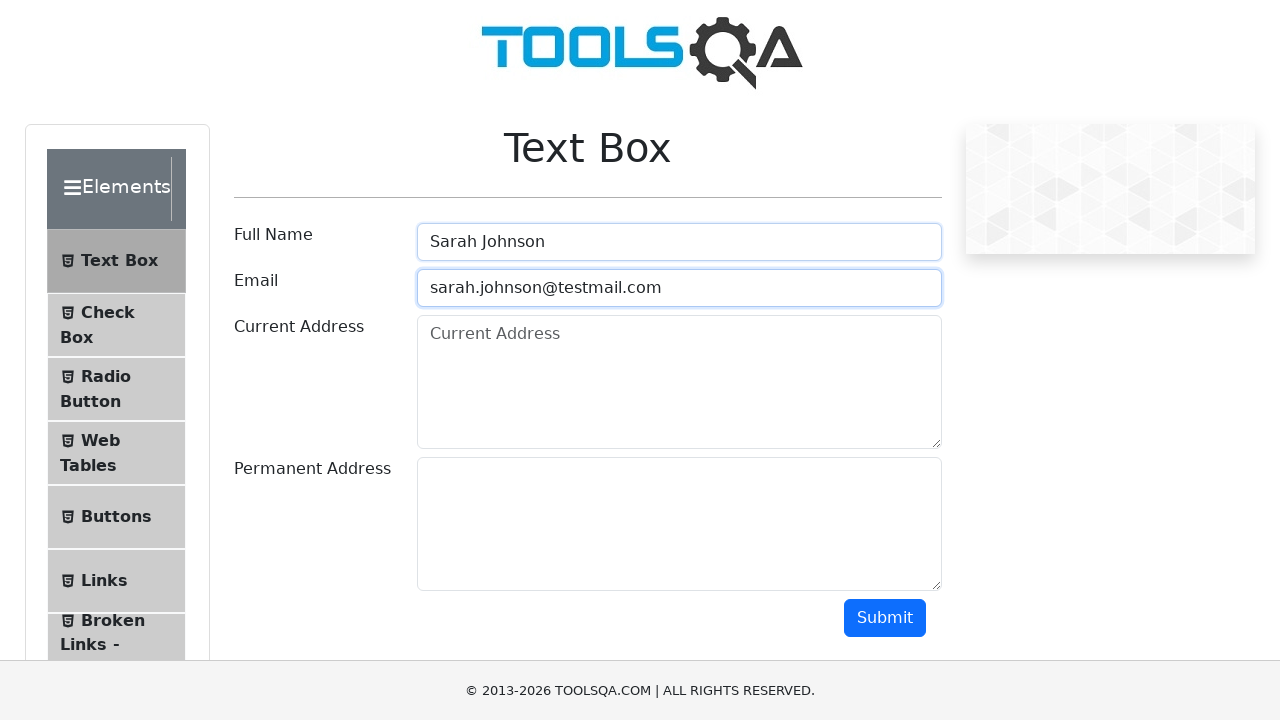

Filled current address field with '742 Maple Street, Apt 5B, Springfield, IL 62701' on #currentAddress
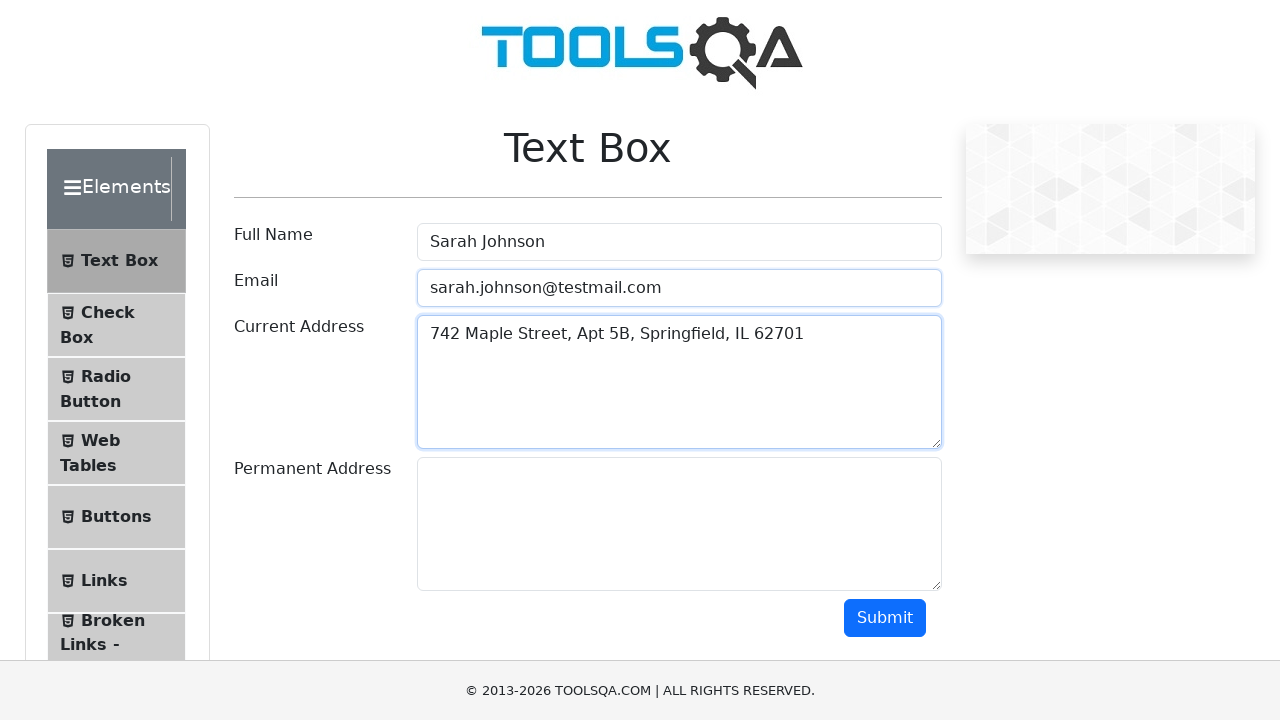

Filled permanent address field with '1234 Oak Avenue, Chicago, IL 60601' on #permanentAddress
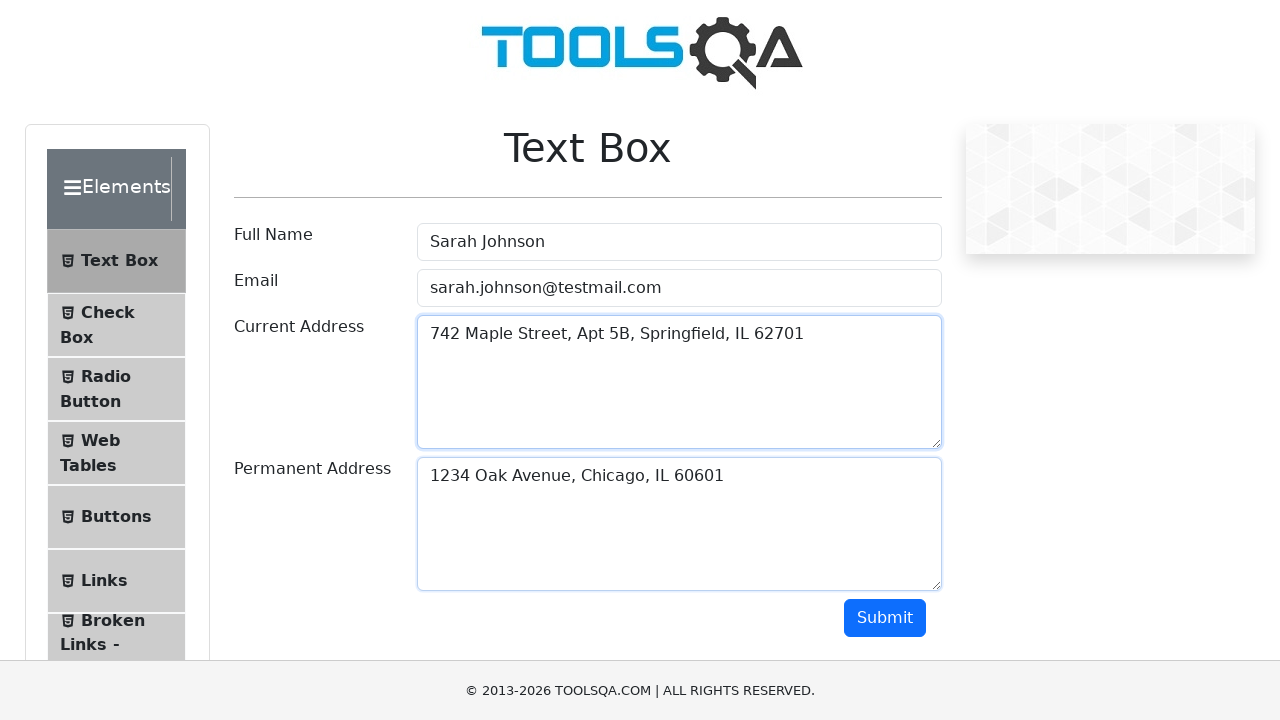

Scrolled down 250 pixels to reveal submit button
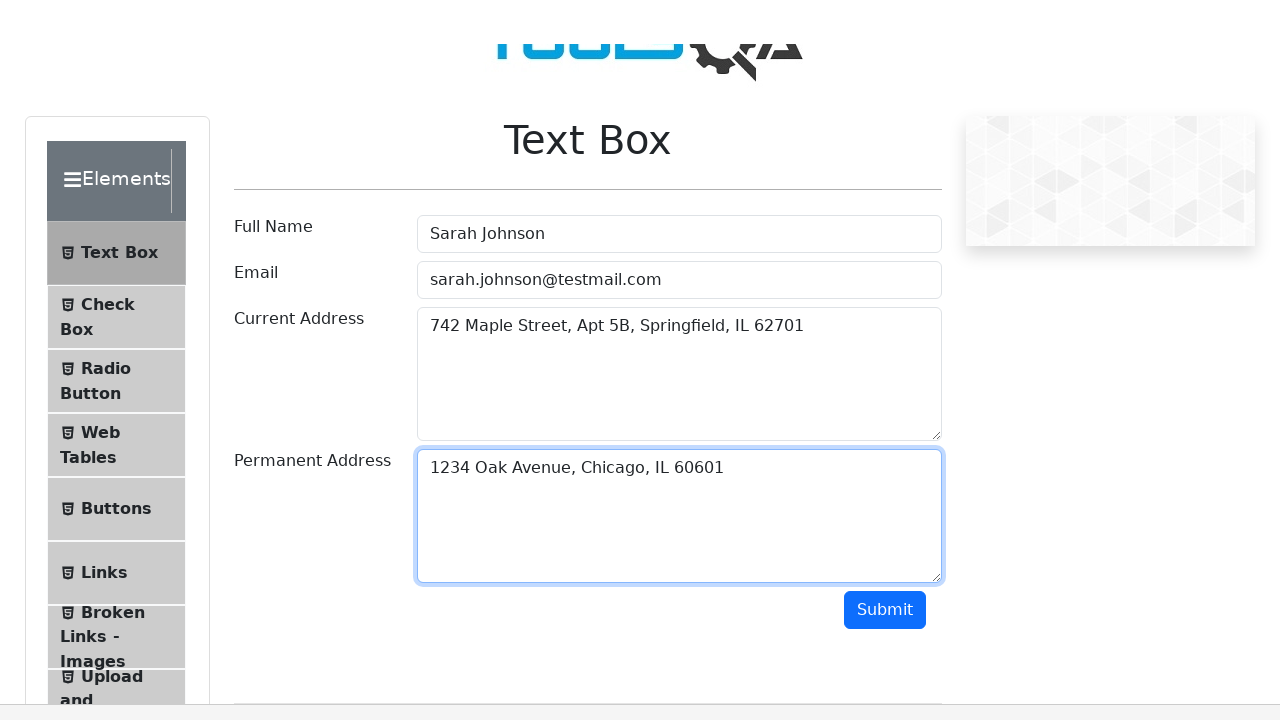

Clicked submit button to submit the form at (885, 368) on #submit
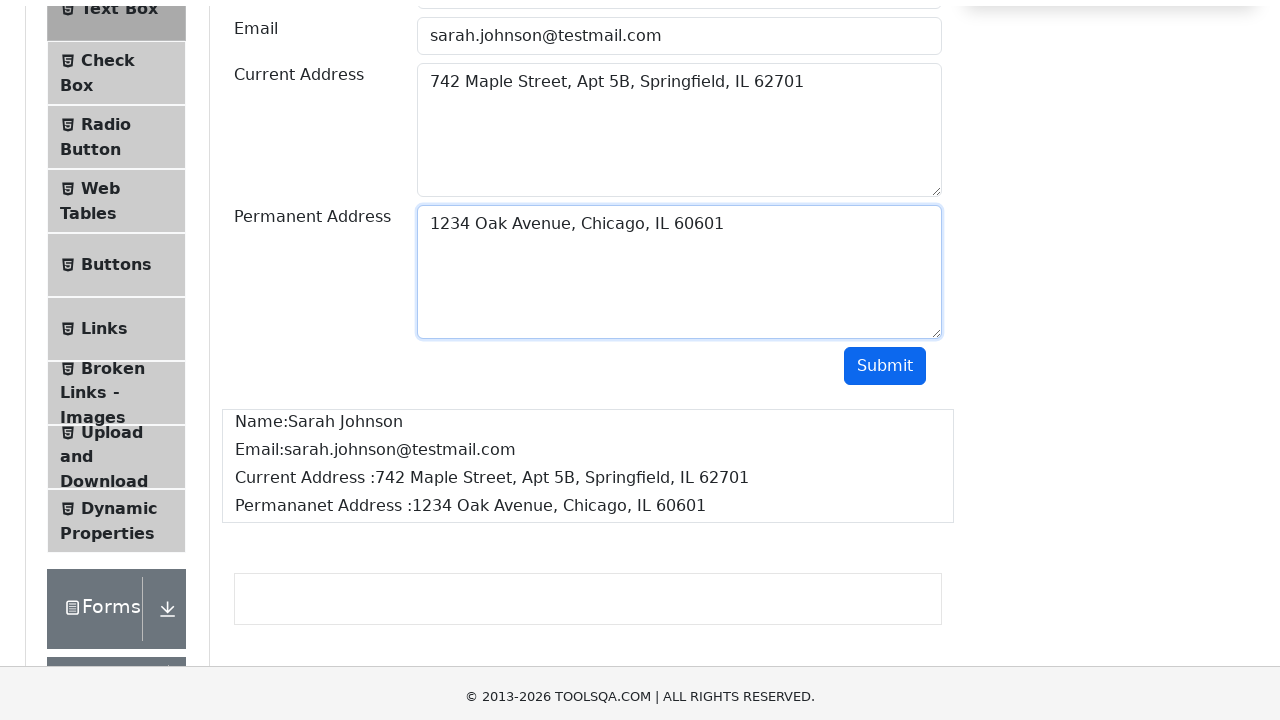

Form submission confirmed with output element appearing
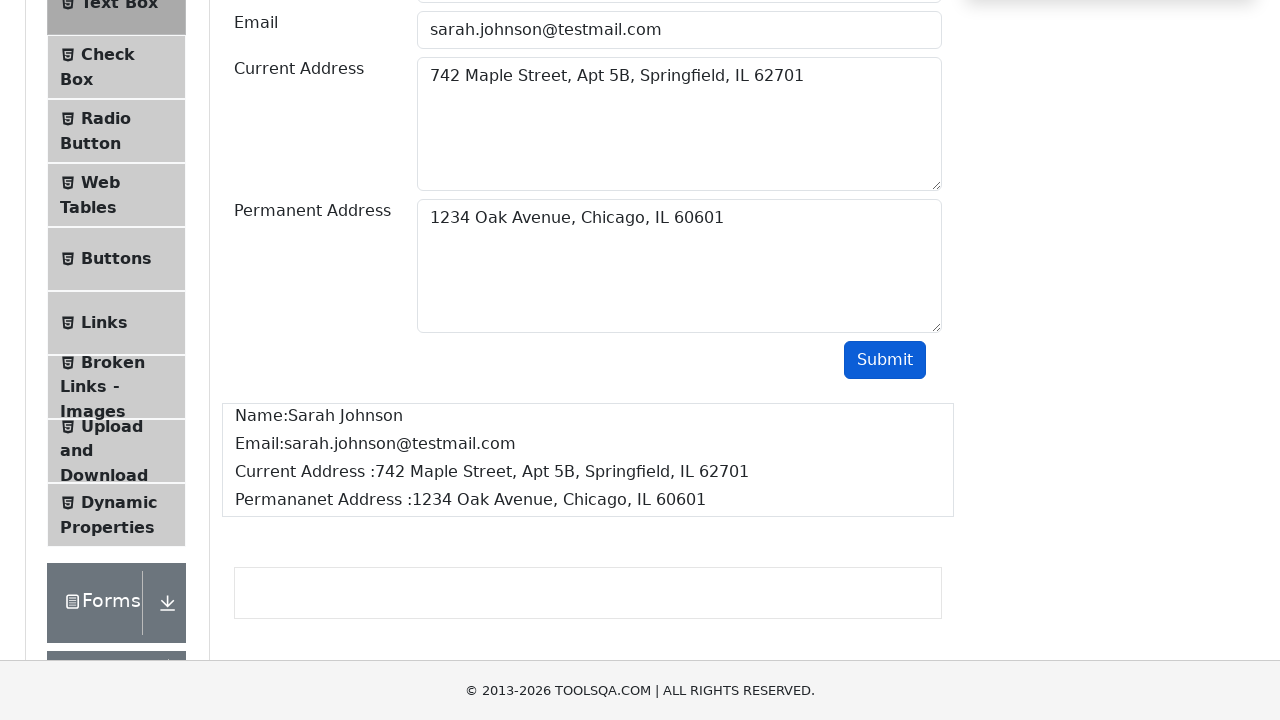

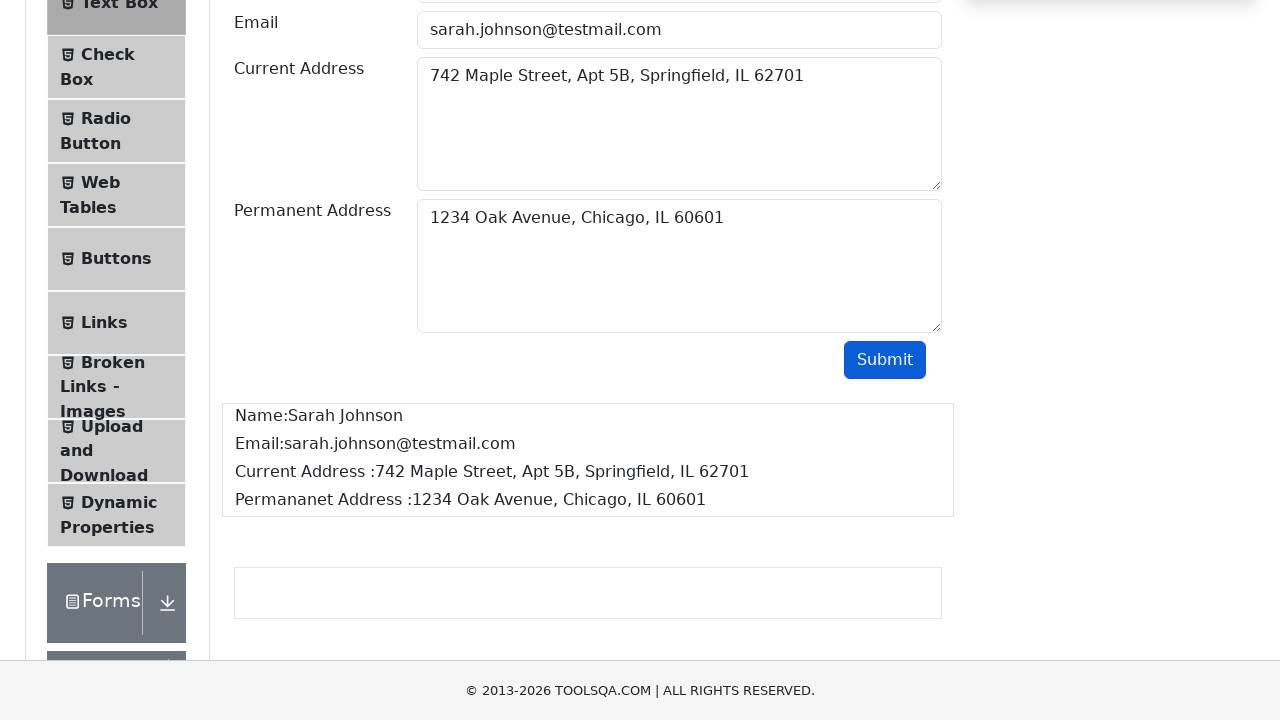